Navigates to the Gamanza website homepage and verifies the page loads by checking for the page title.

Starting URL: https://gamanza.com

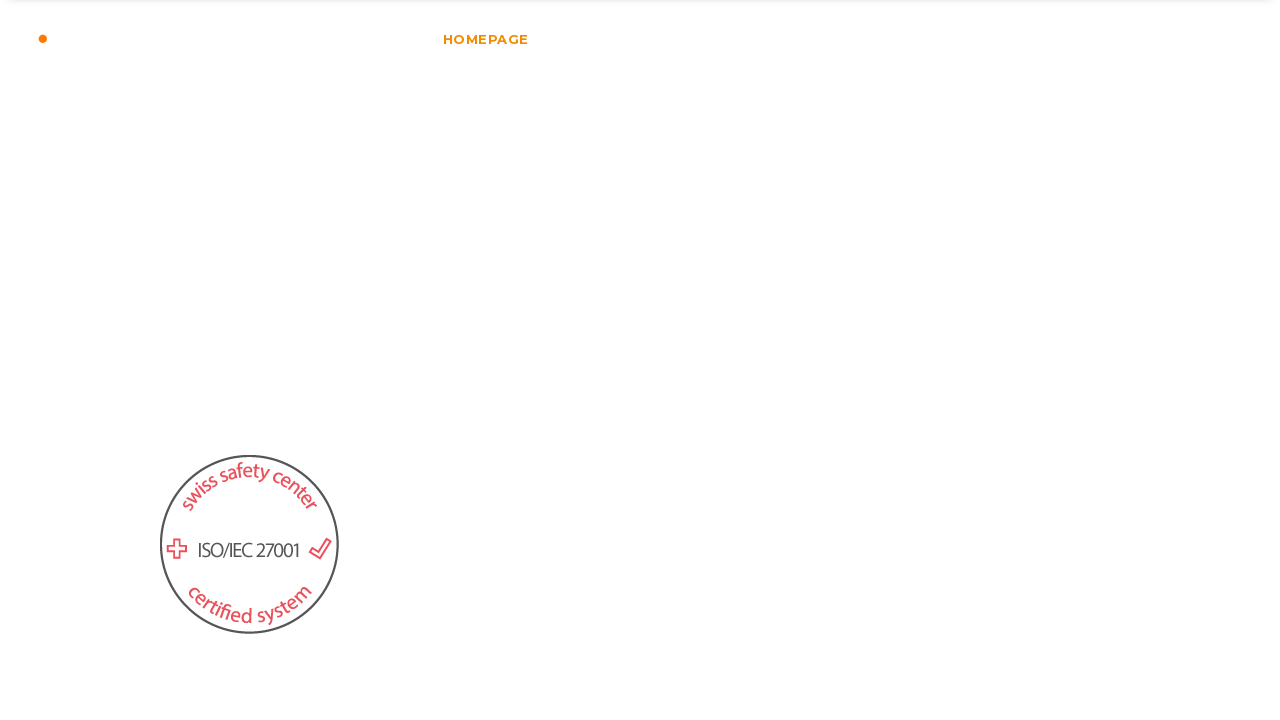

Navigated to https://gamanza.com
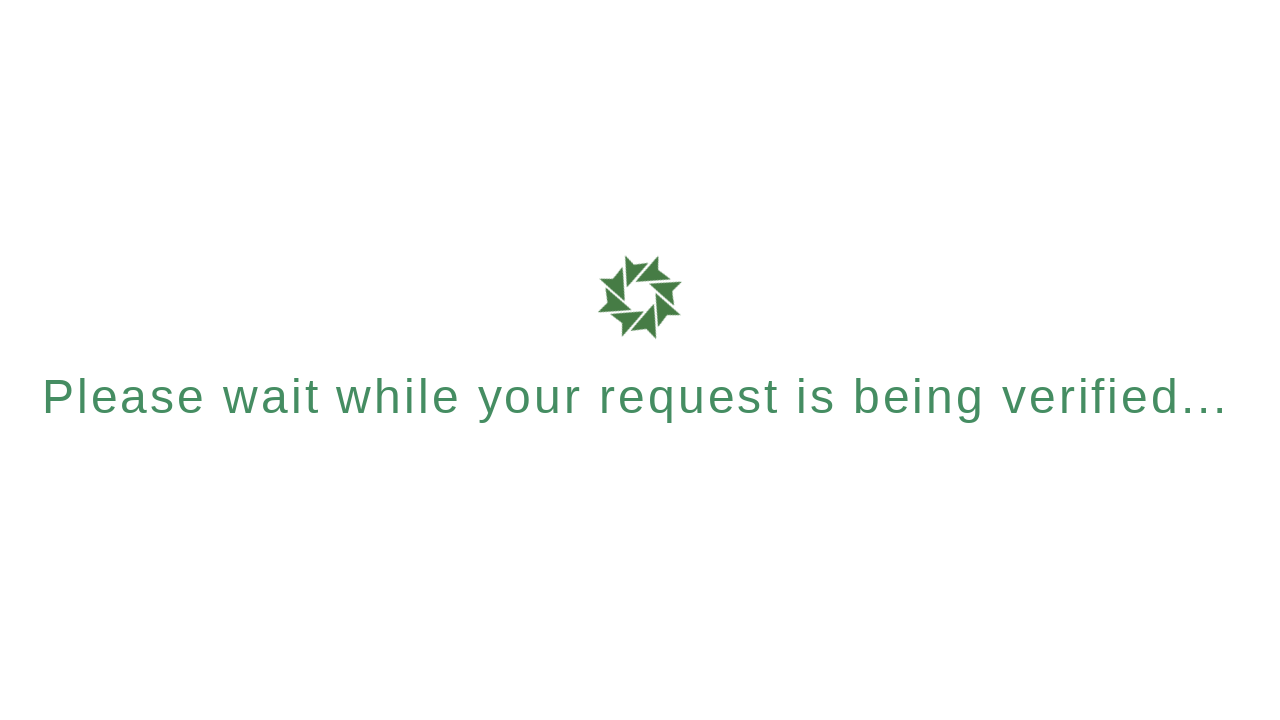

Page fully loaded (domcontentloaded)
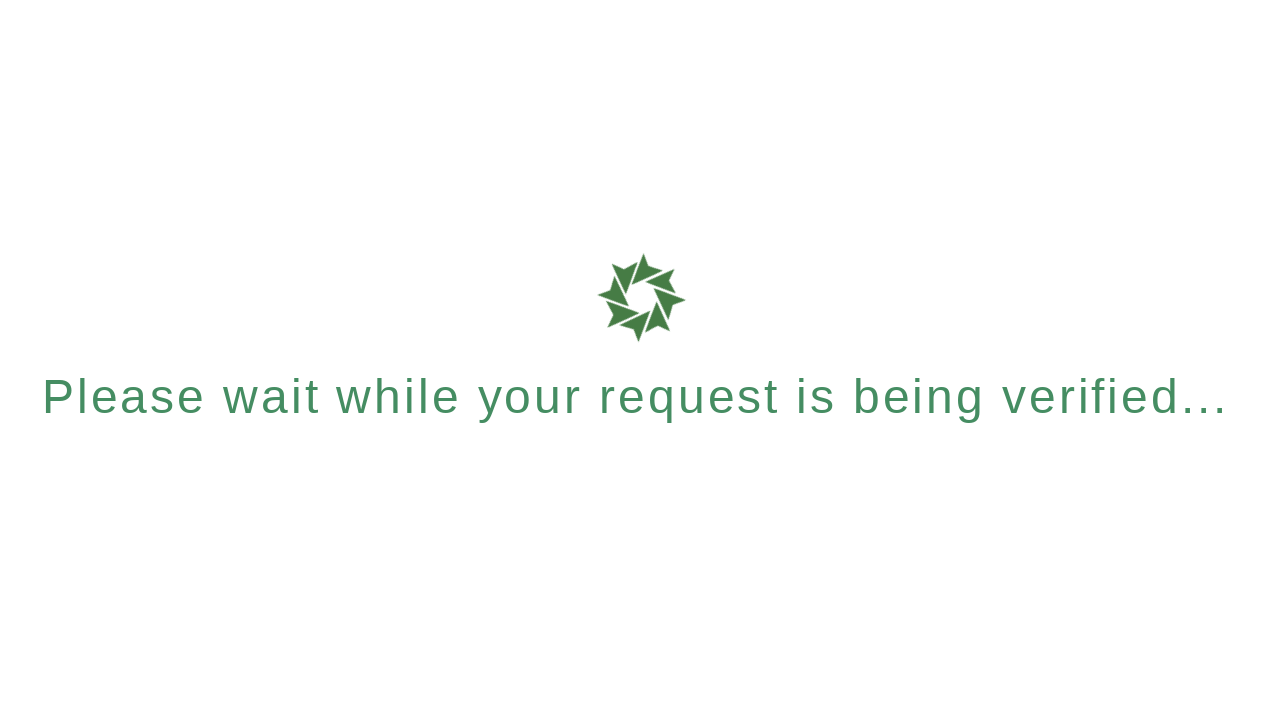

Retrieved page title: One moment, please...
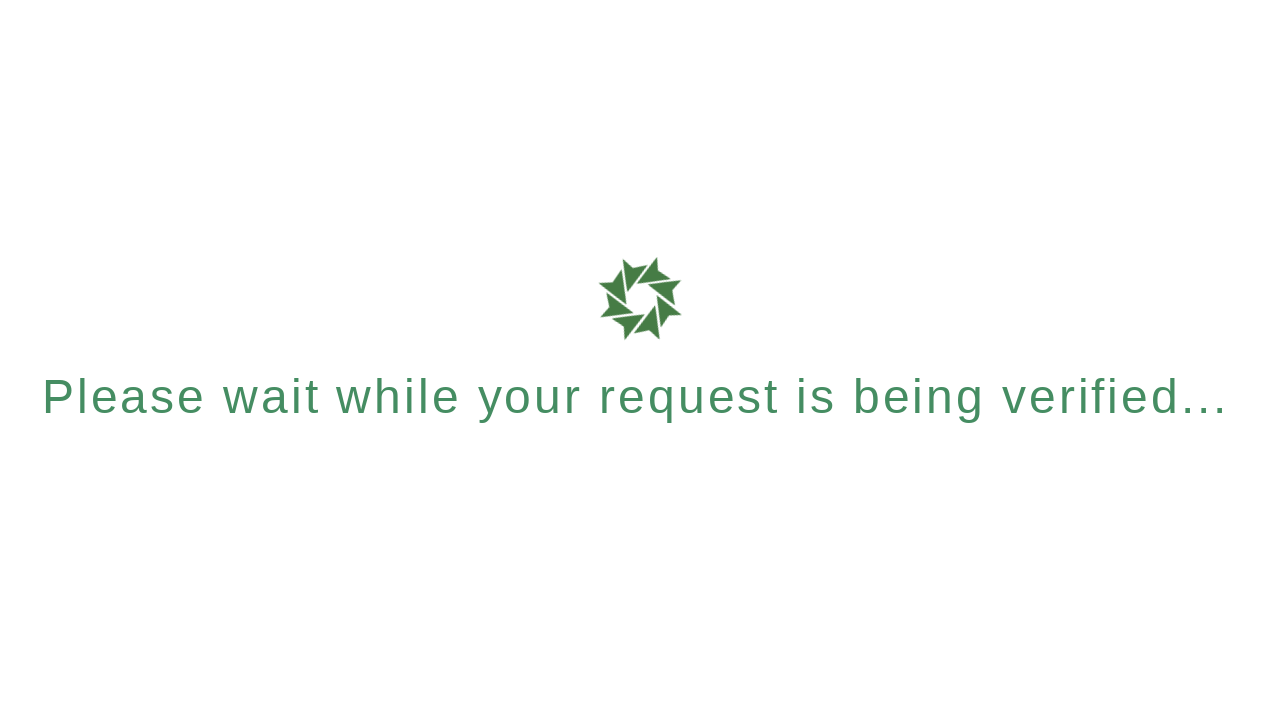

Printed page title to console
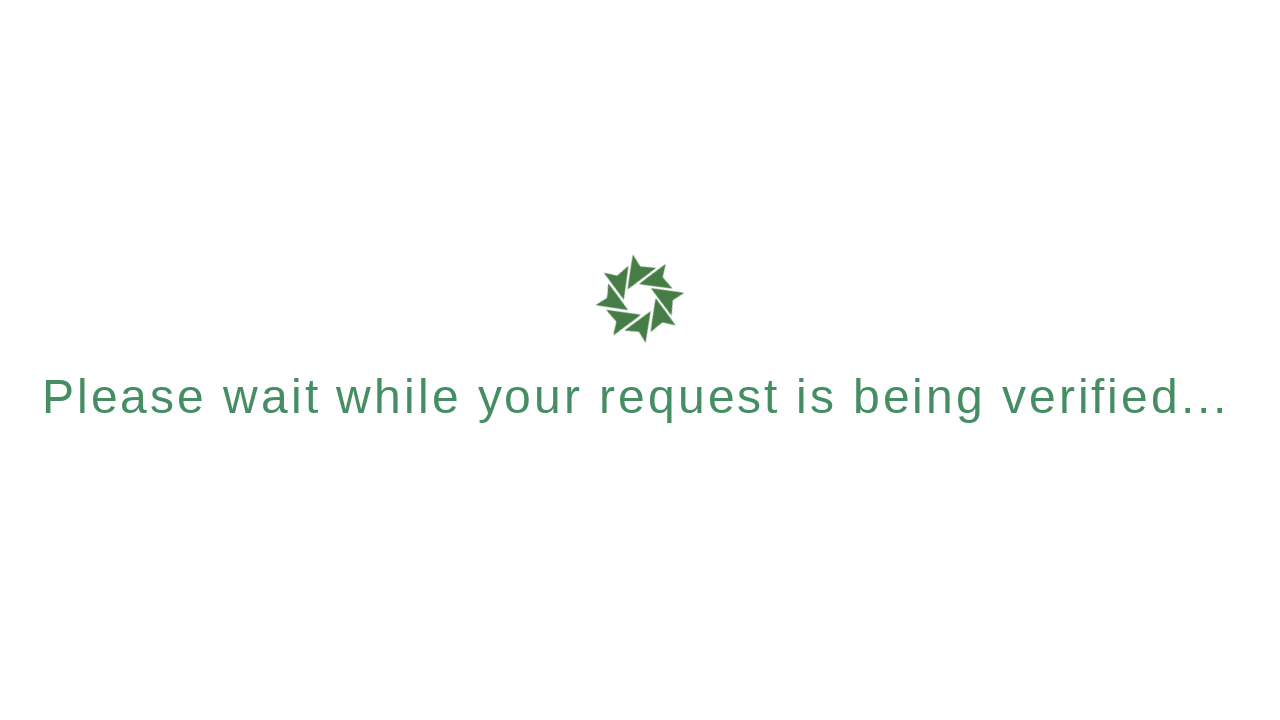

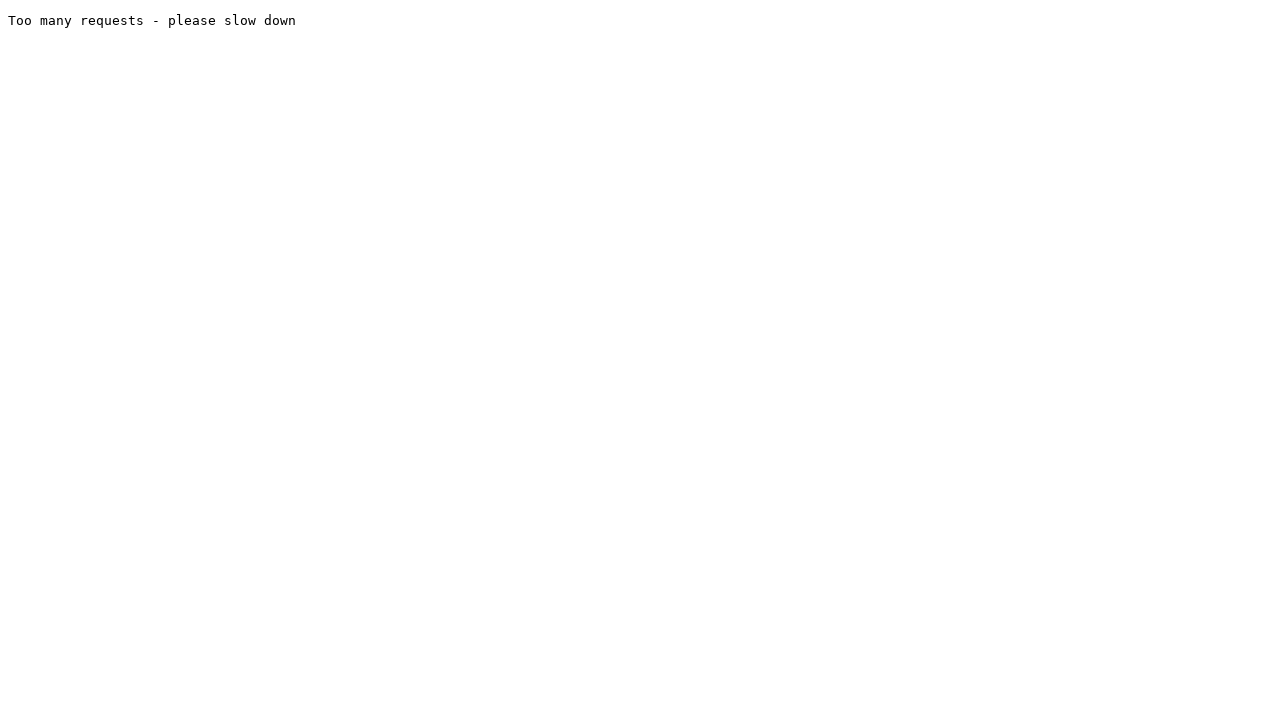